Tests window handling functionality by opening a new window, verifying content in both windows, and switching between them

Starting URL: https://the-internet.herokuapp.com/windows

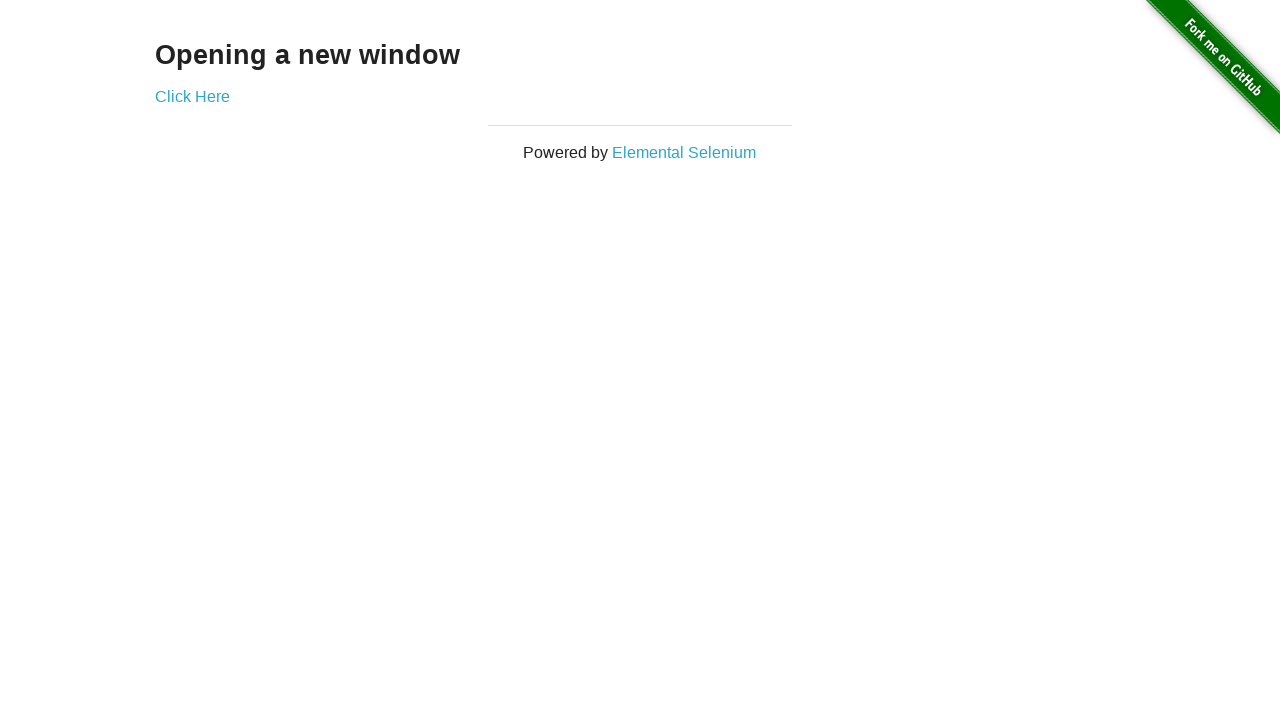

Verified main page heading text is 'Opening a new window'
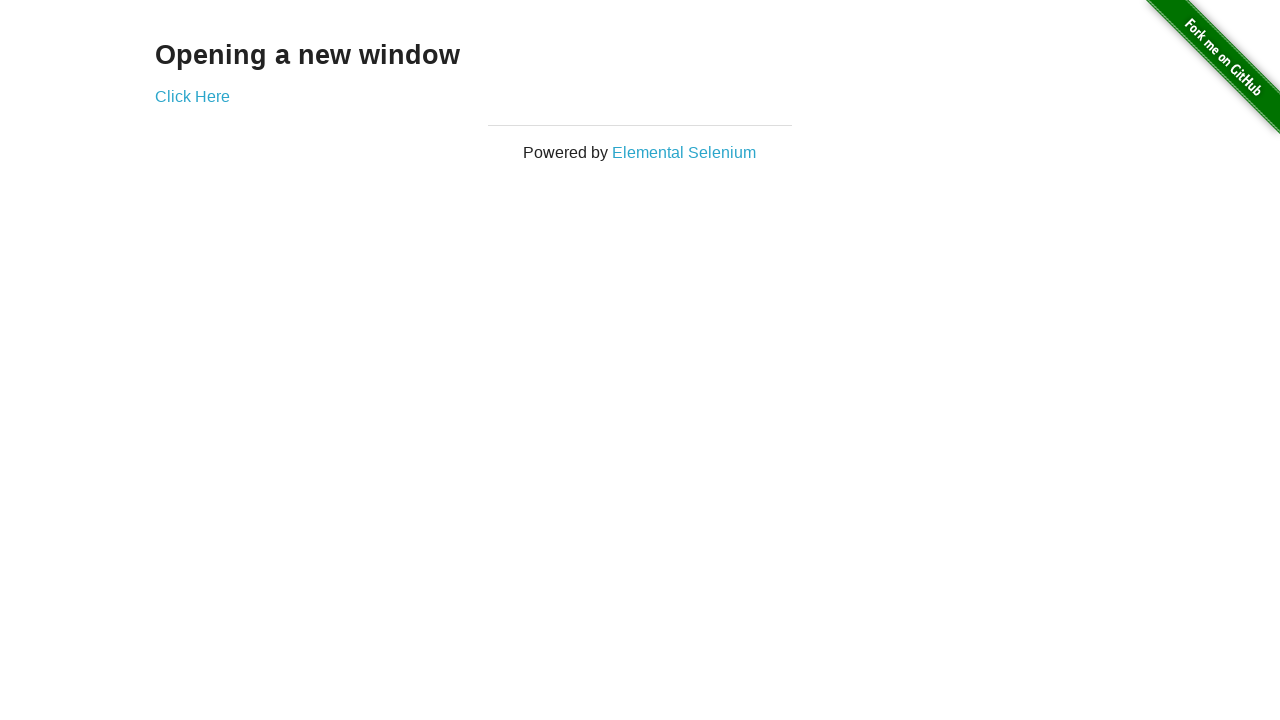

Verified main page title is 'The Internet'
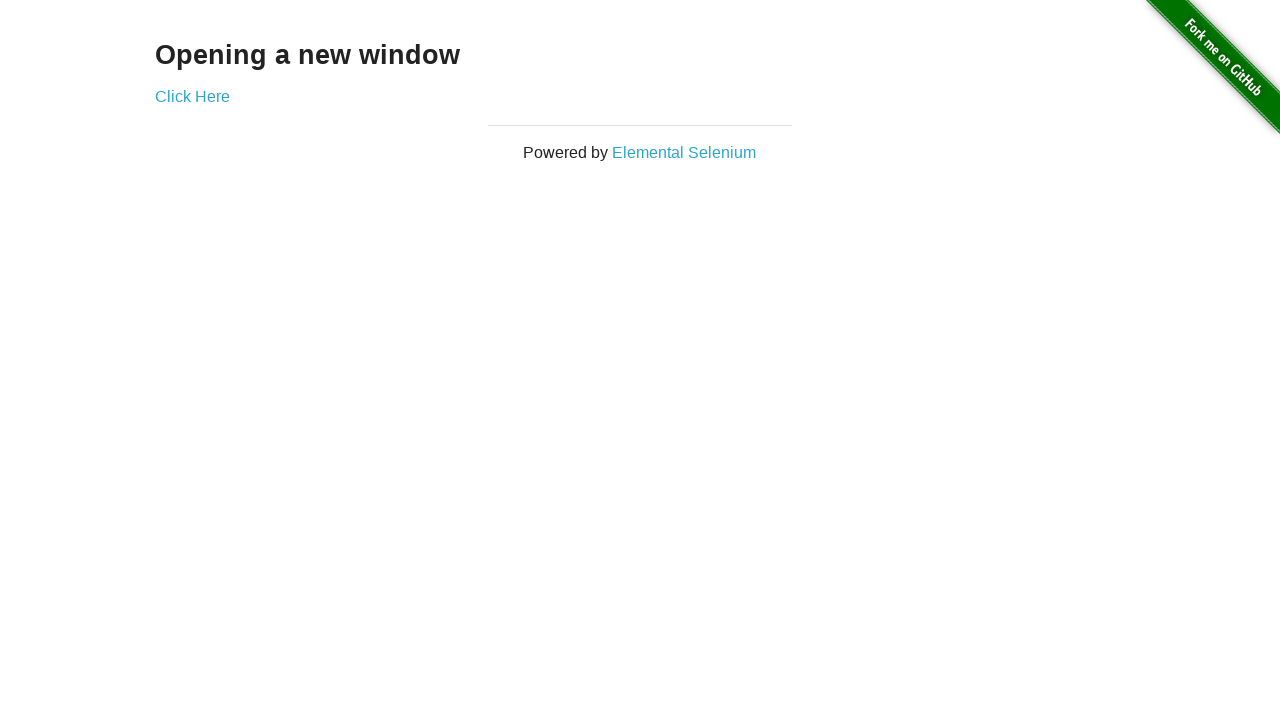

Clicked 'Click Here' link to open new window at (192, 96) on text=Click Here
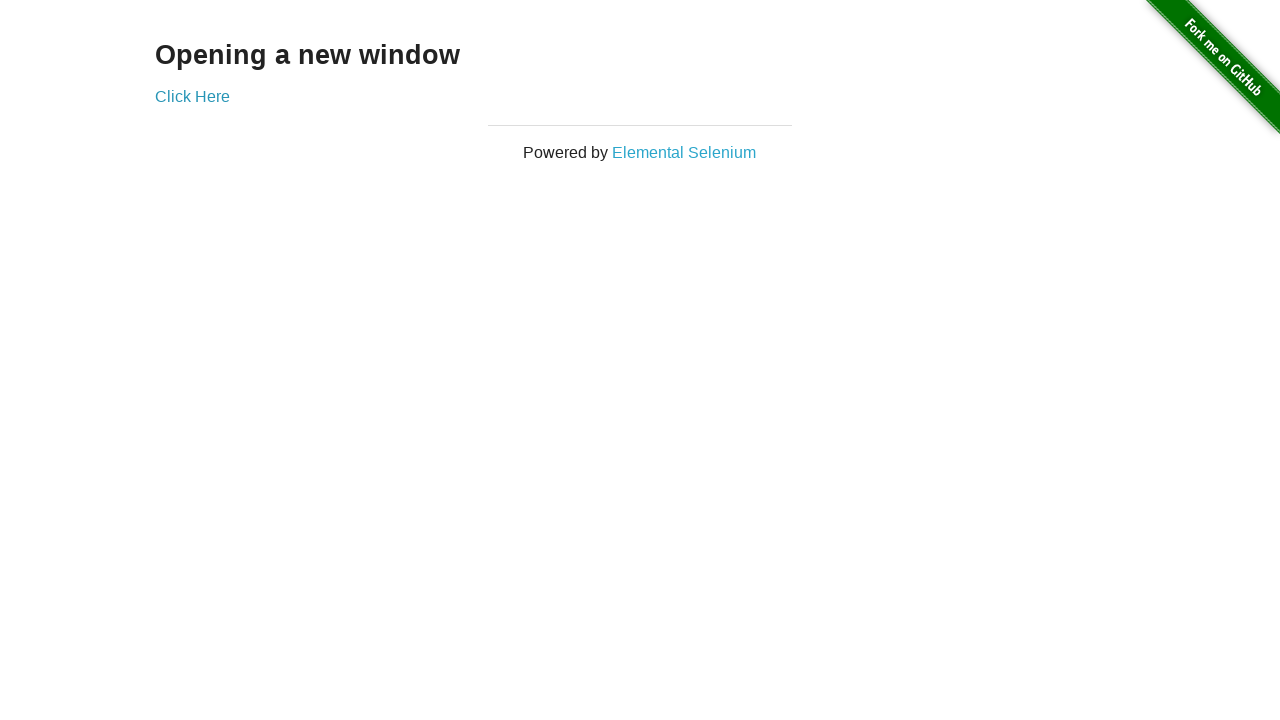

New window popup captured
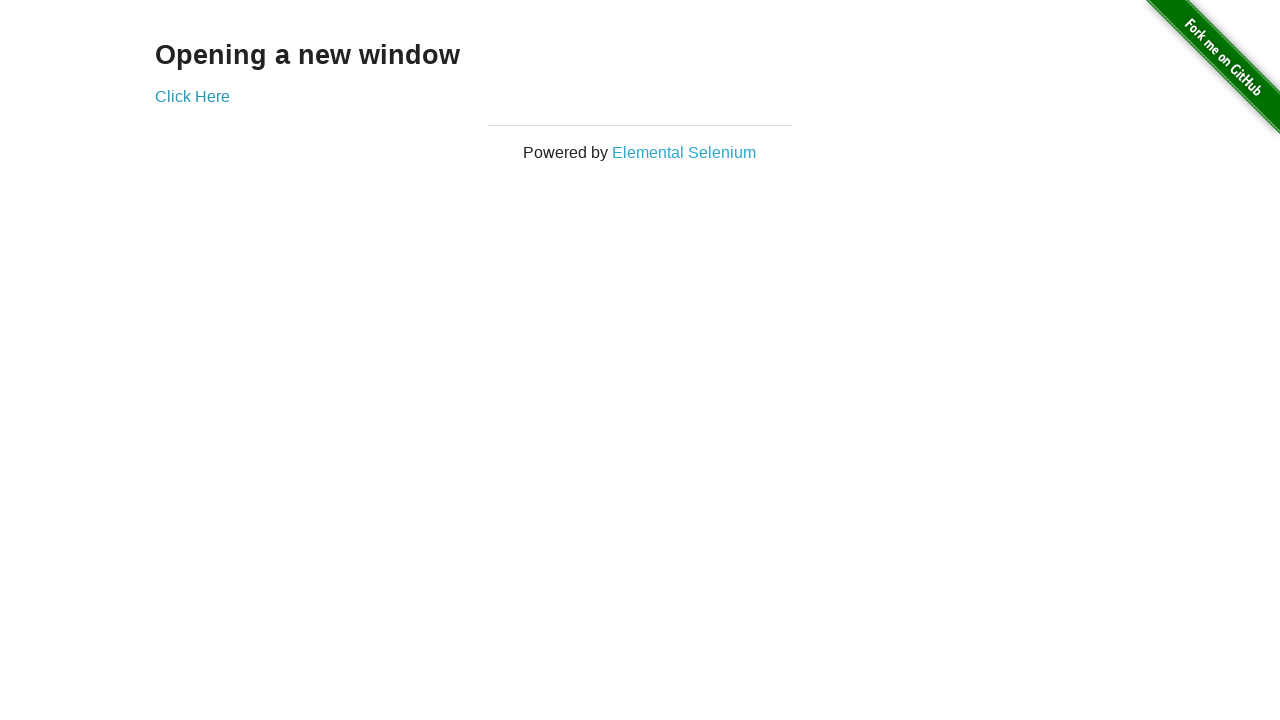

Verified new window title is 'New Window'
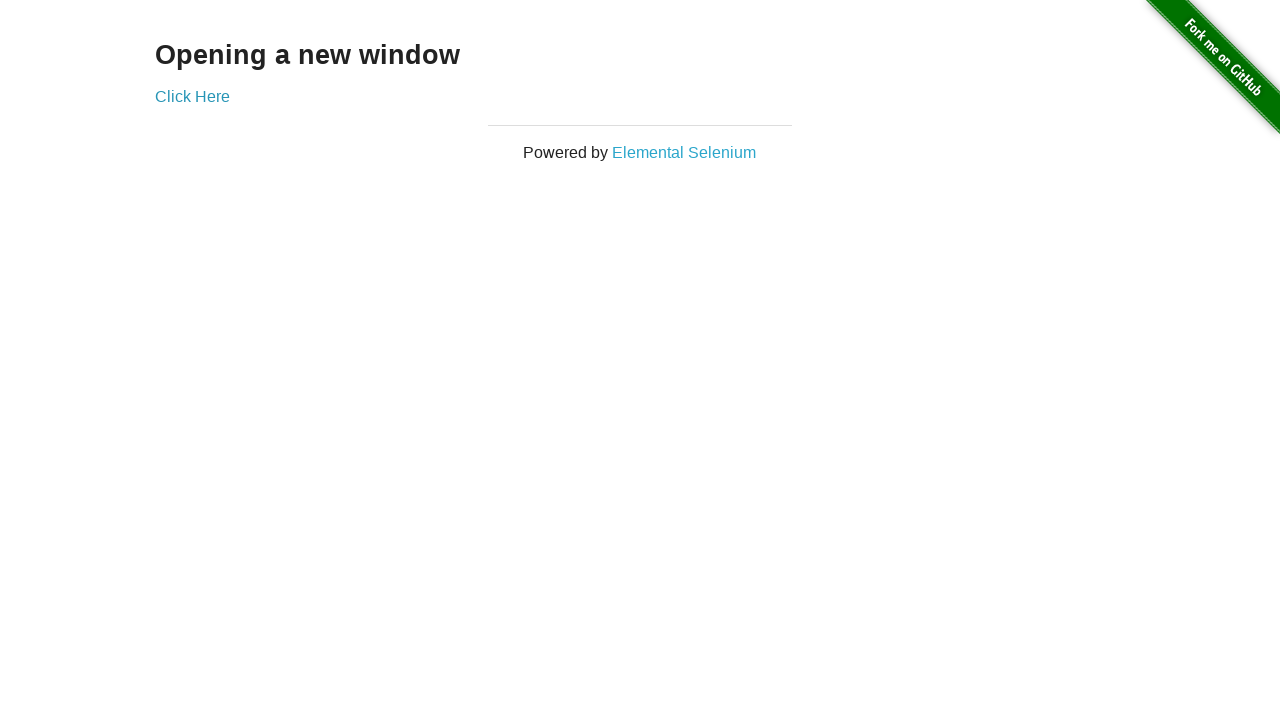

Verified new window heading text is 'New Window'
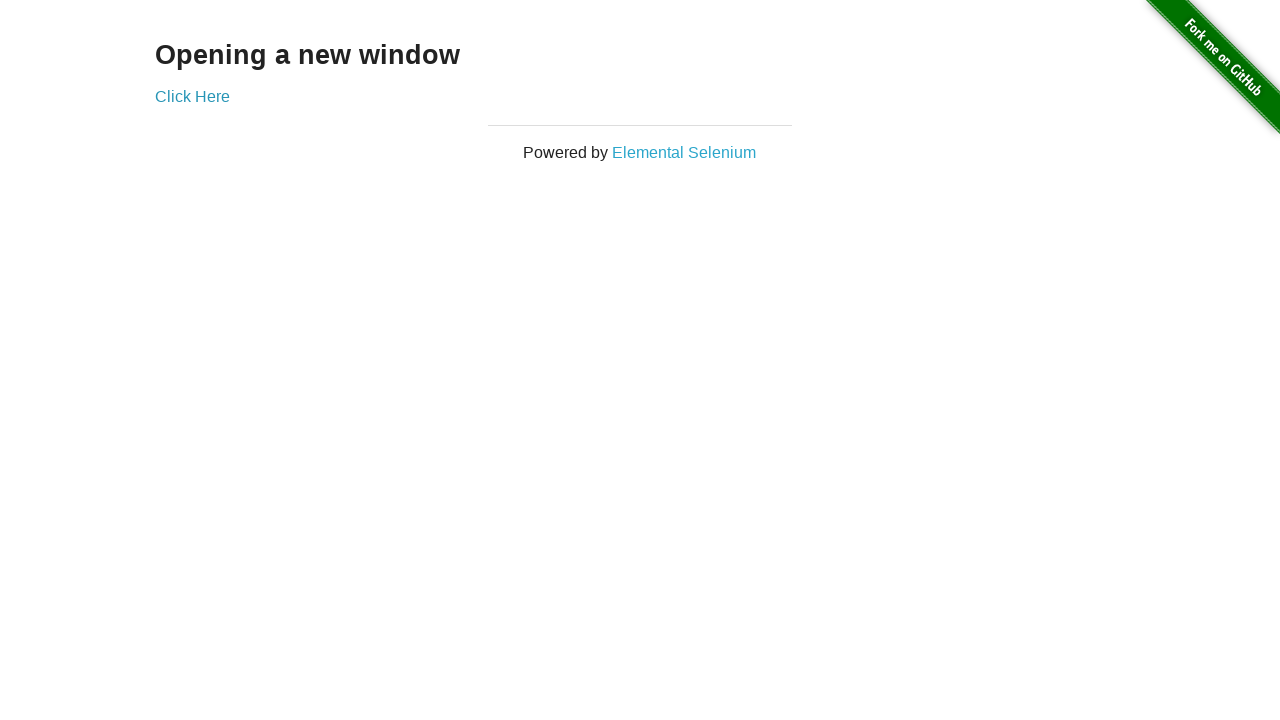

Brought original window to front
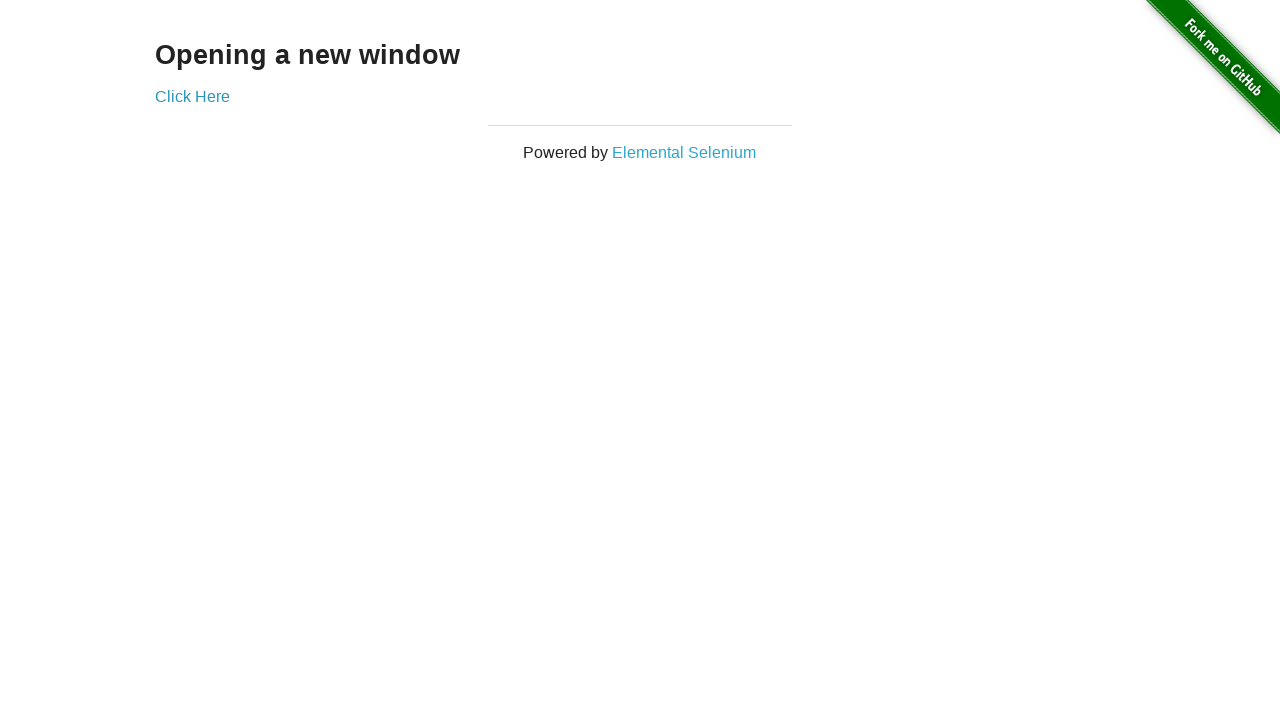

Verified original window title is still 'The Internet'
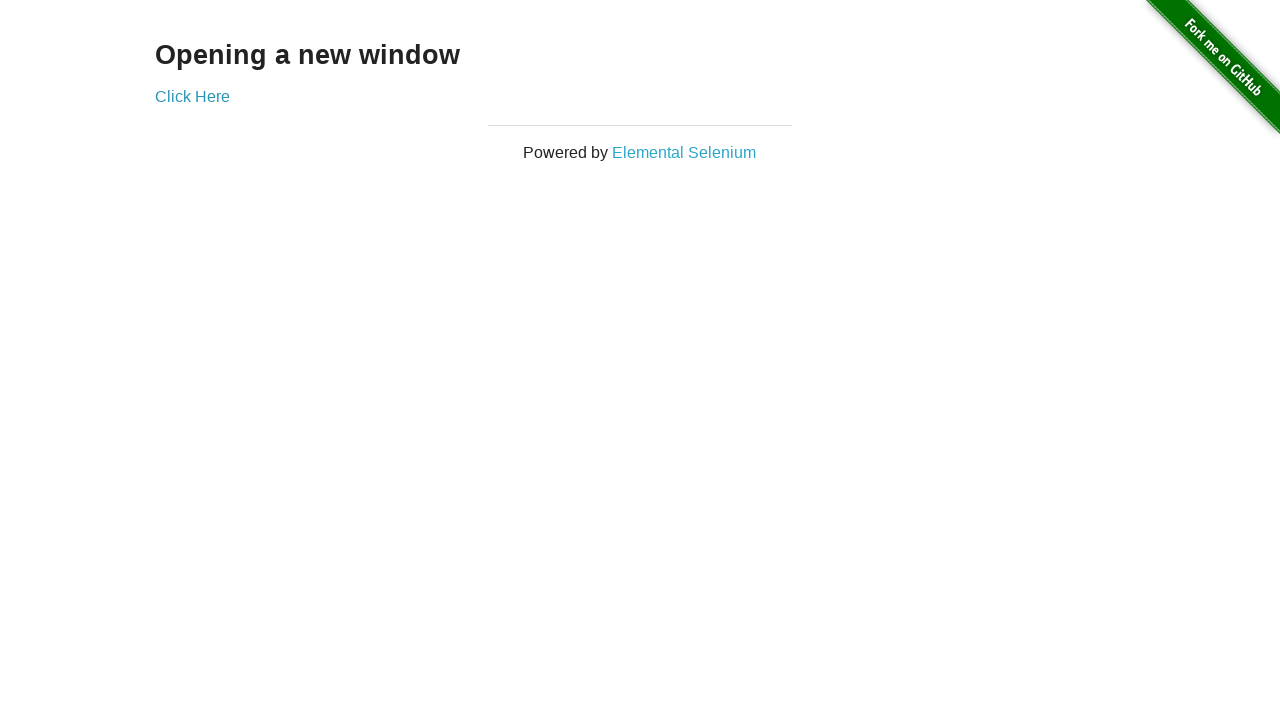

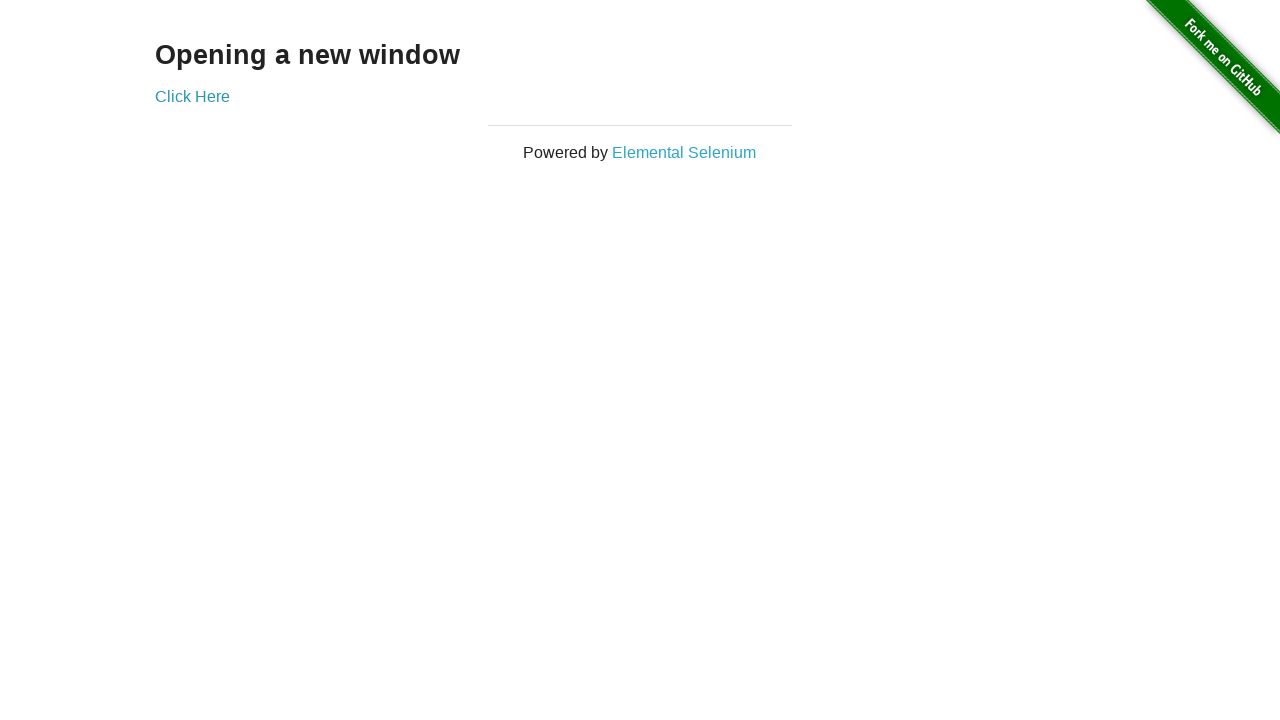